Tests that all registration form fields are present with correct placeholder text in Ukrainian

Starting URL: http://speak-ukrainian.eastus2.cloudapp.azure.com/dev/

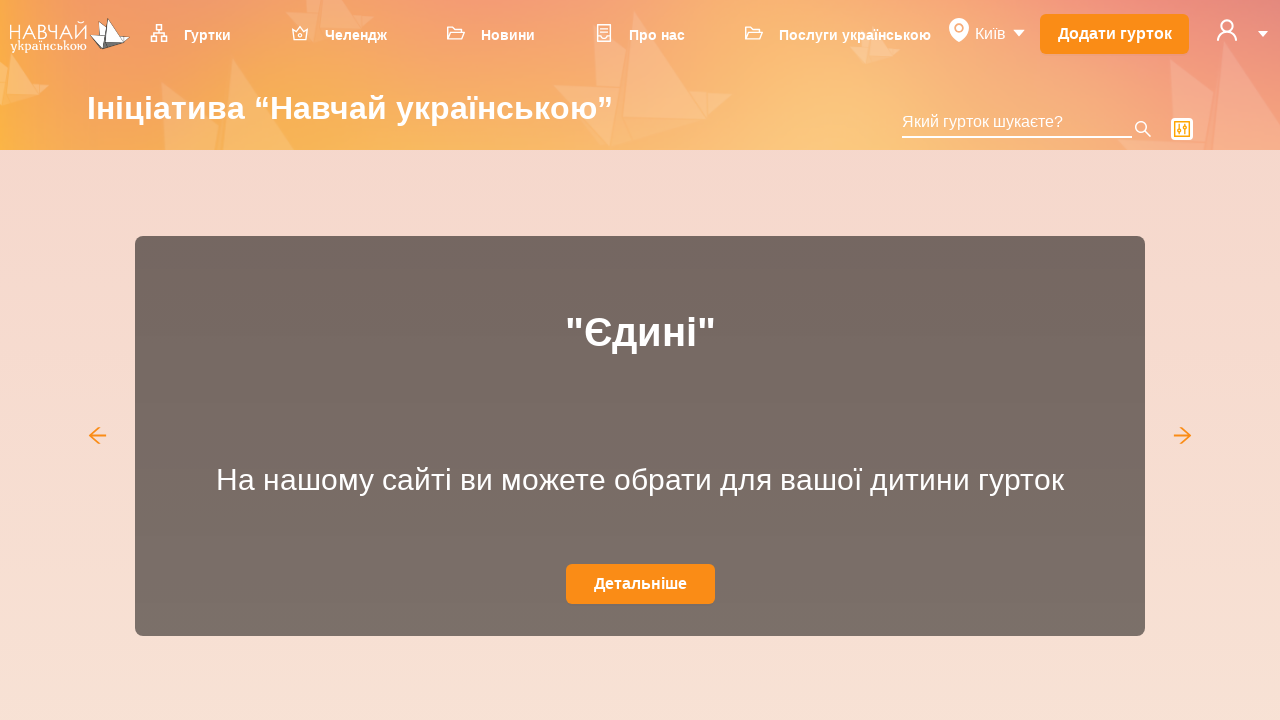

Clicked on user icon at (1227, 30) on svg[data-icon='user']
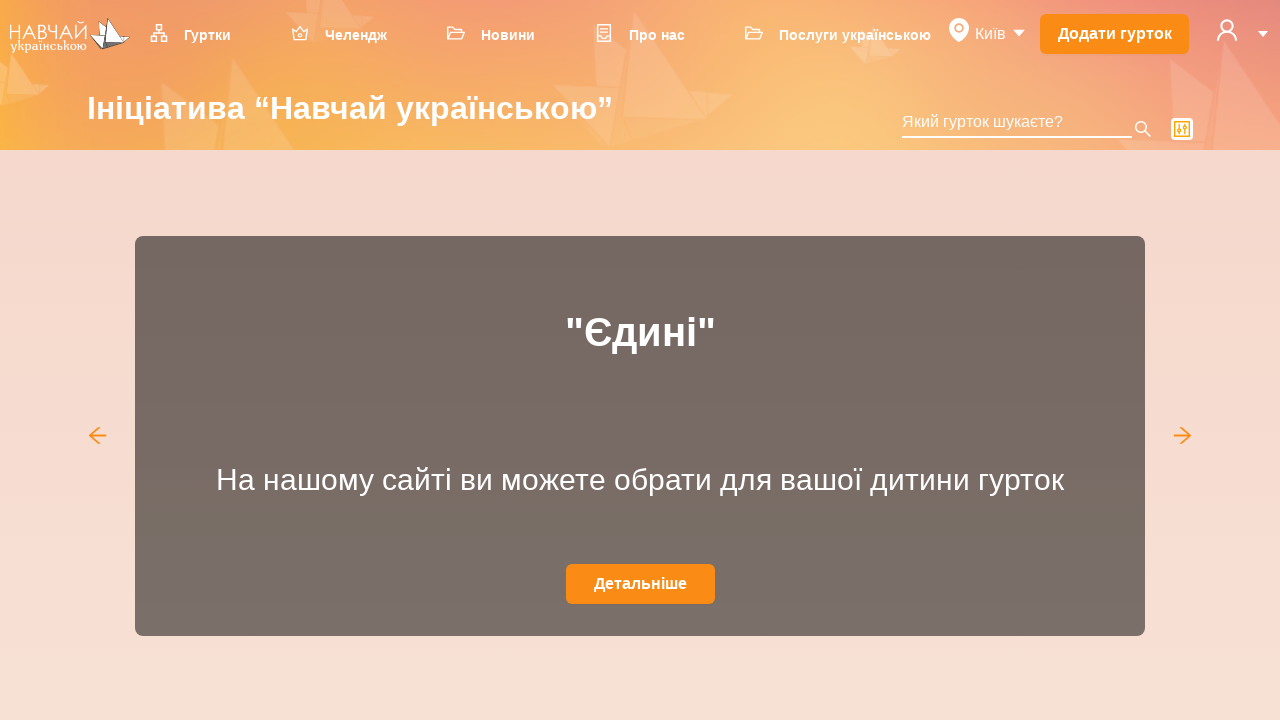

Dropdown menu appeared
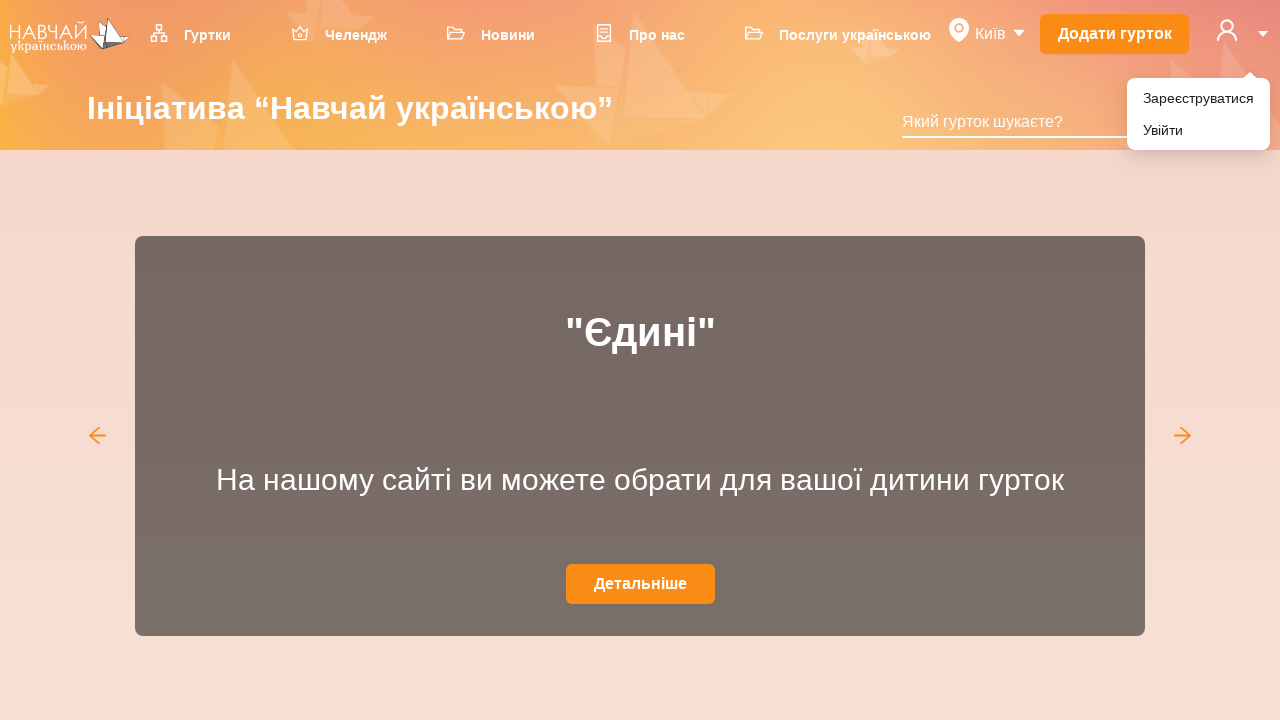

Clicked on Register menu item at (1198, 98) on xpath=//li[@role='menuitem']//div[text()='Зареєструватися']
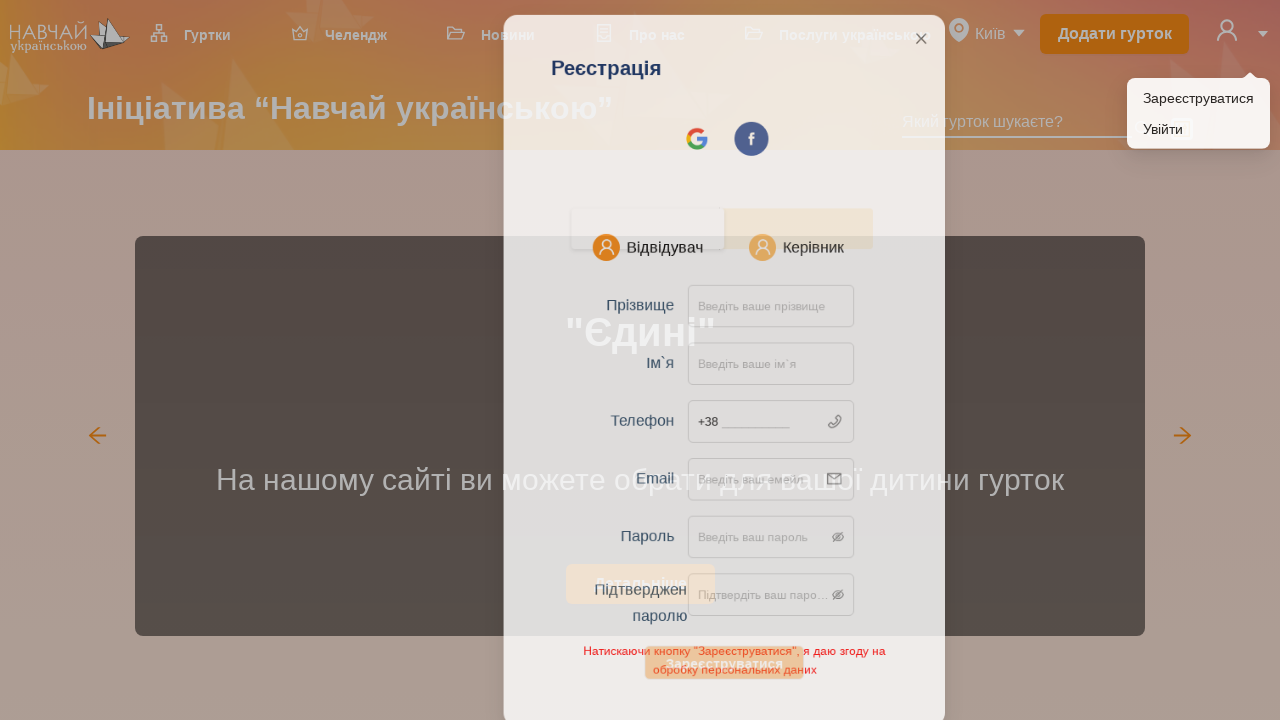

Registration modal content became visible
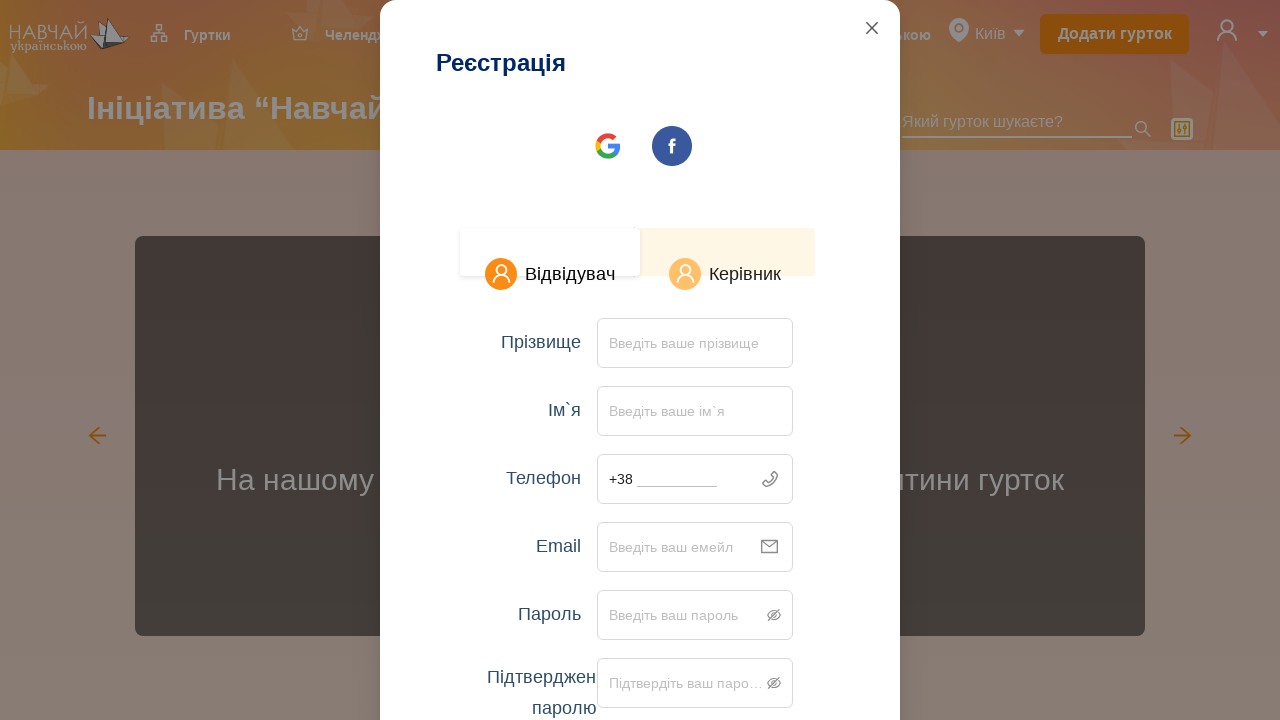

Verified lastName field placeholder: 'Введіть ваше прізвище'
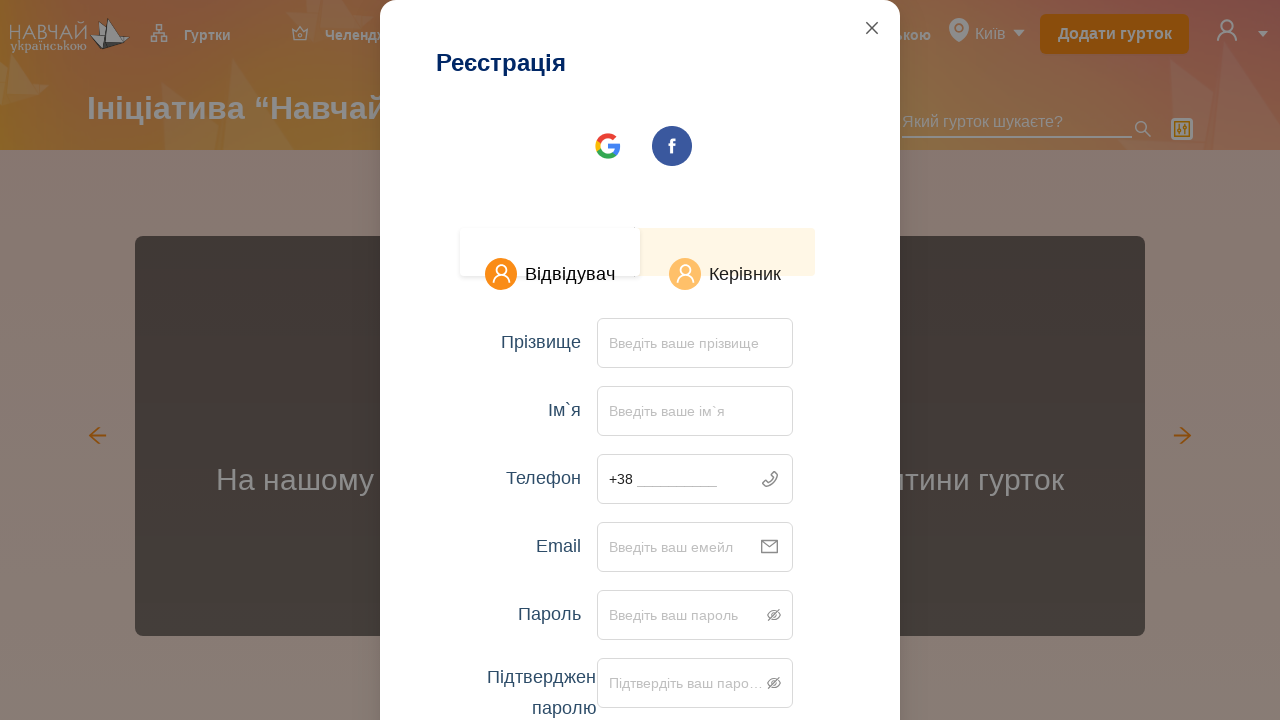

Verified firstName field placeholder: 'Введіть ваше ім`я'
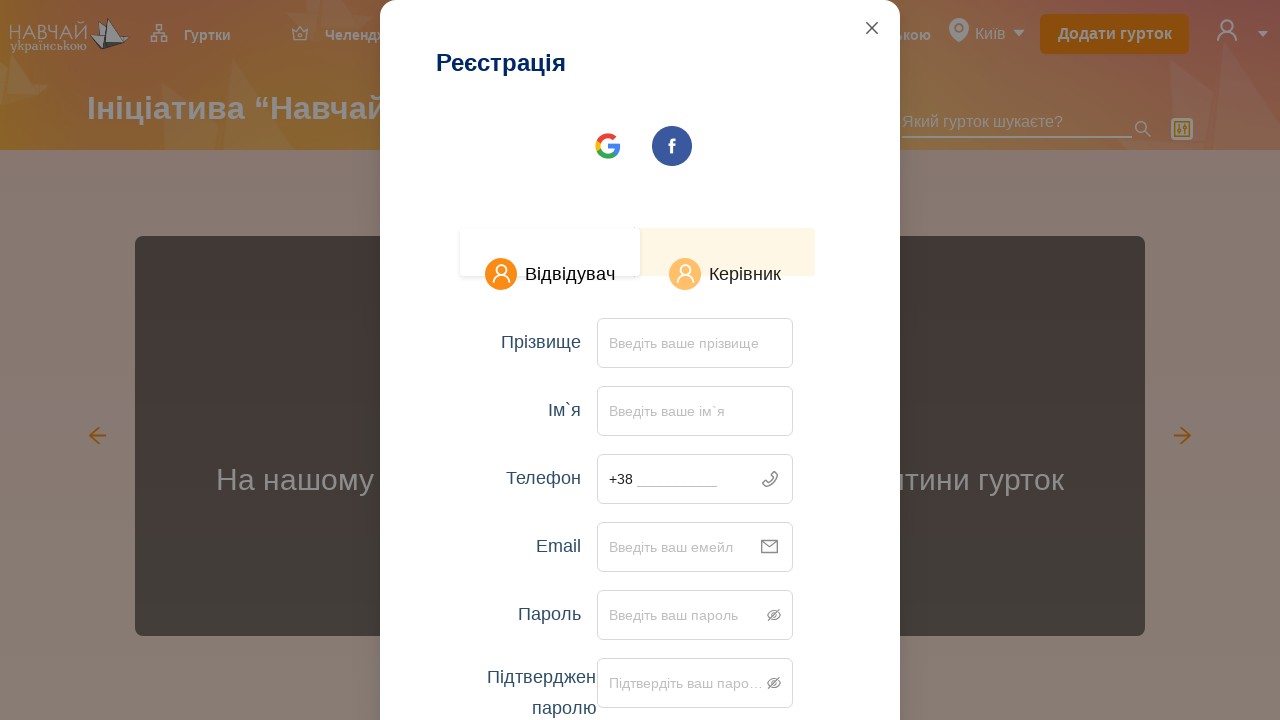

Verified phone field placeholder: '__________'
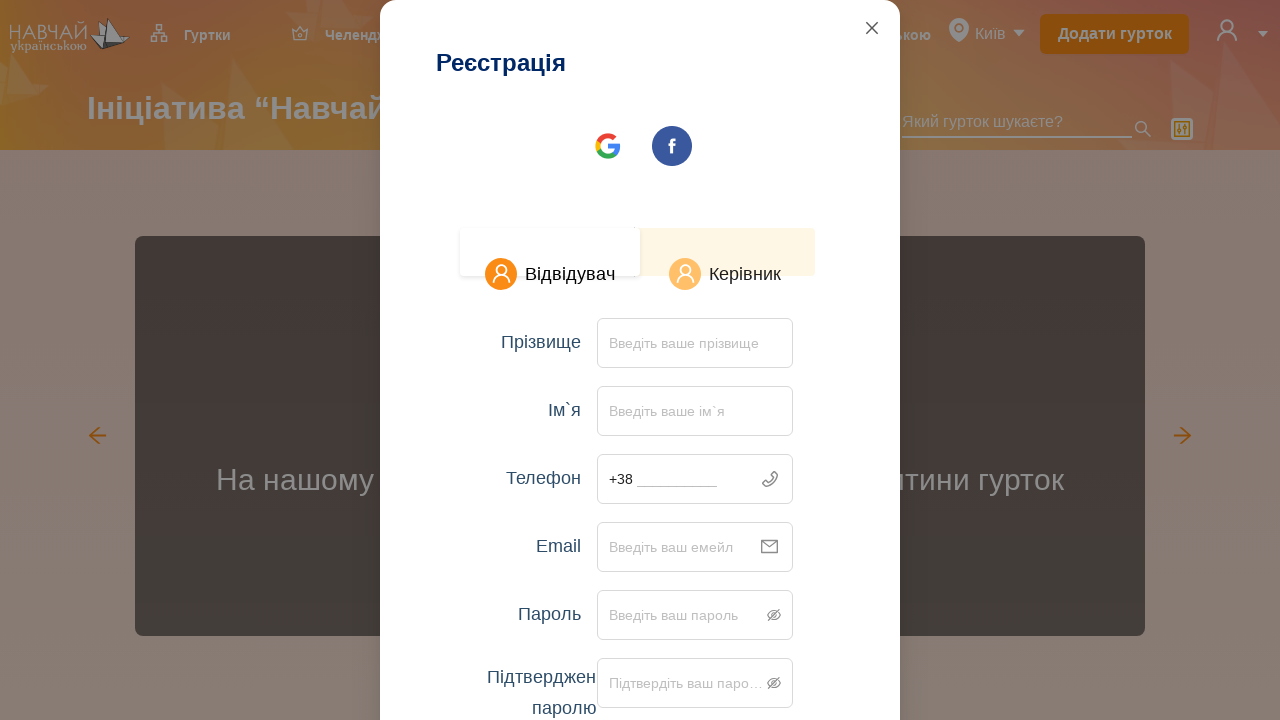

Verified email field placeholder: 'Введіть ваш емейл'
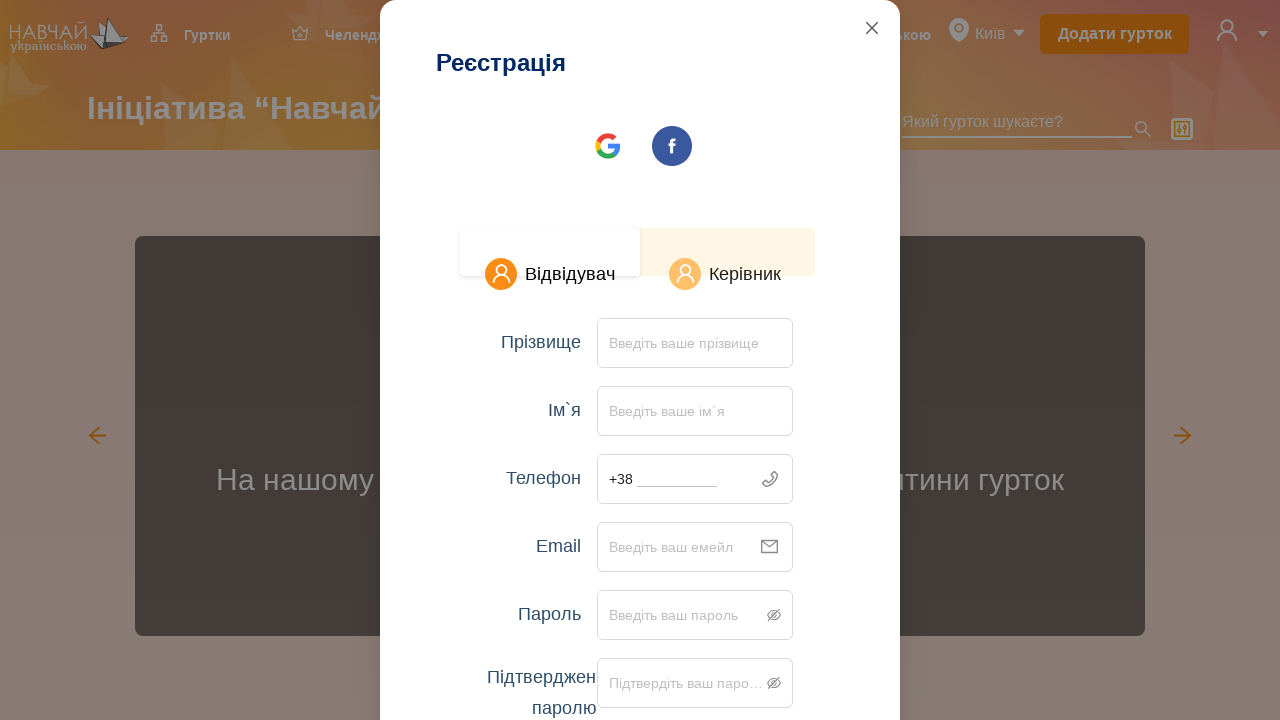

Verified password field placeholder: 'Введіть ваш пароль'
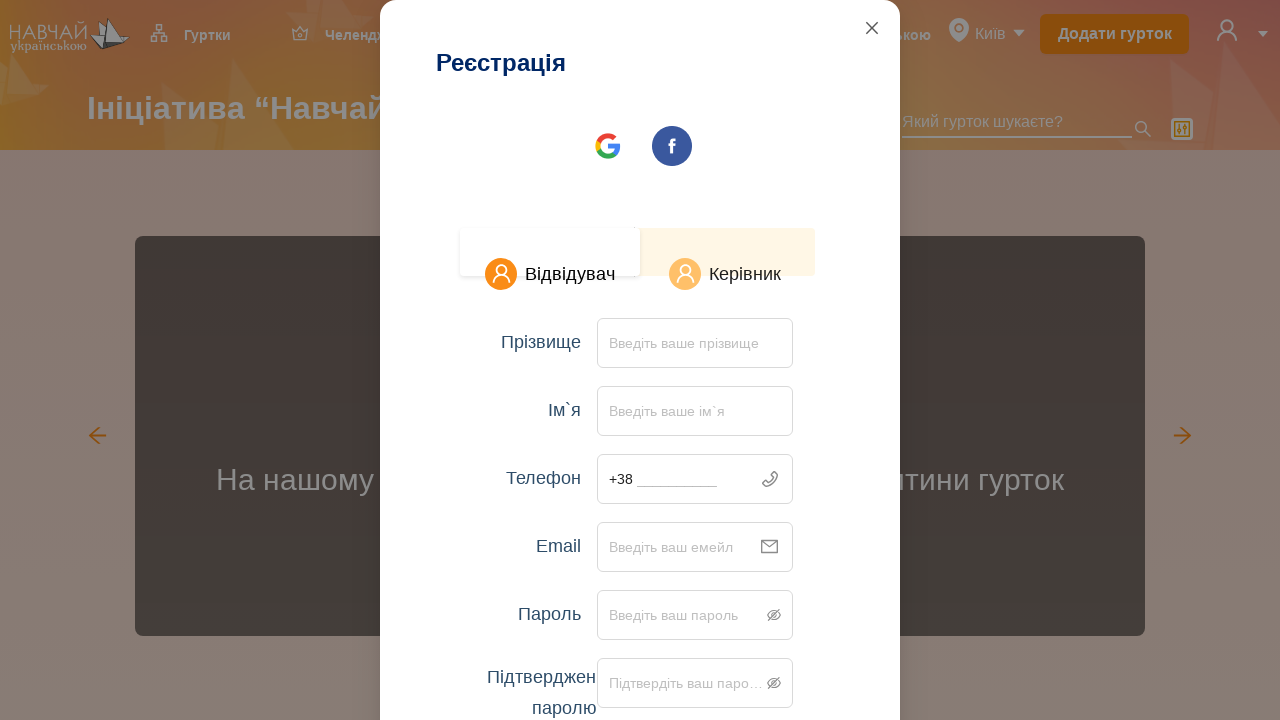

Verified confirm password field placeholder: 'Підтвердіть ваш пароль'
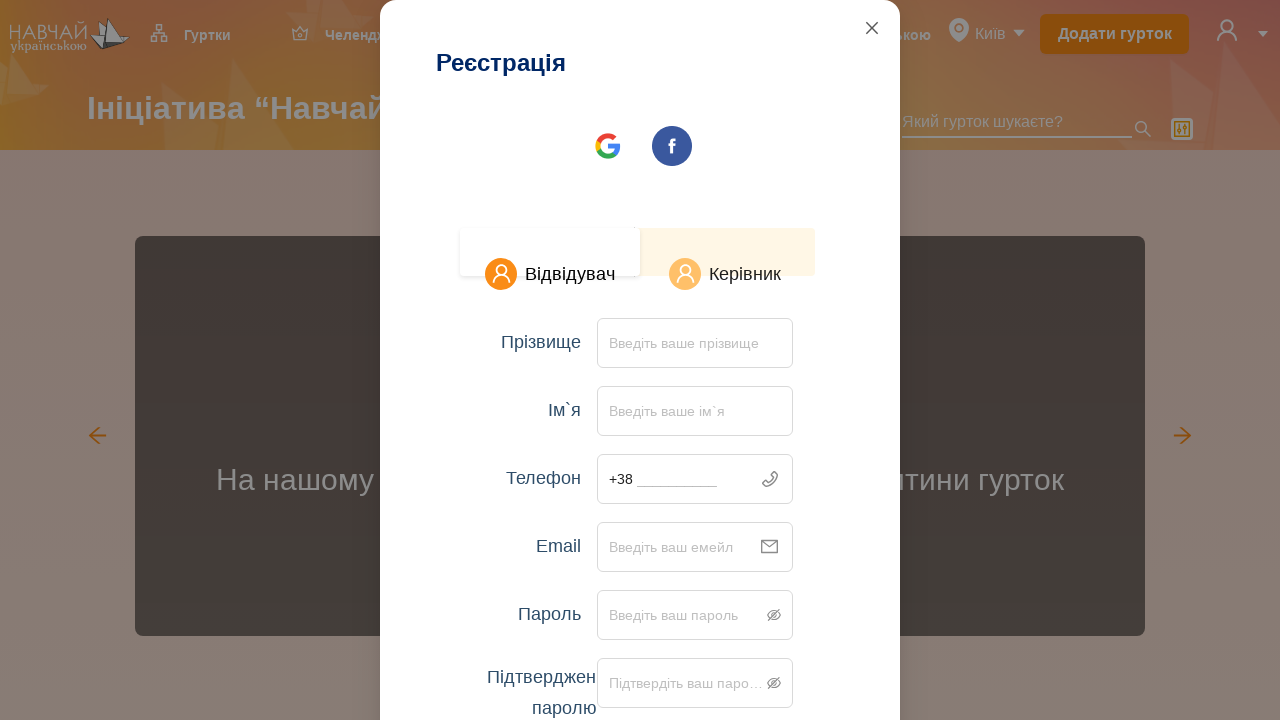

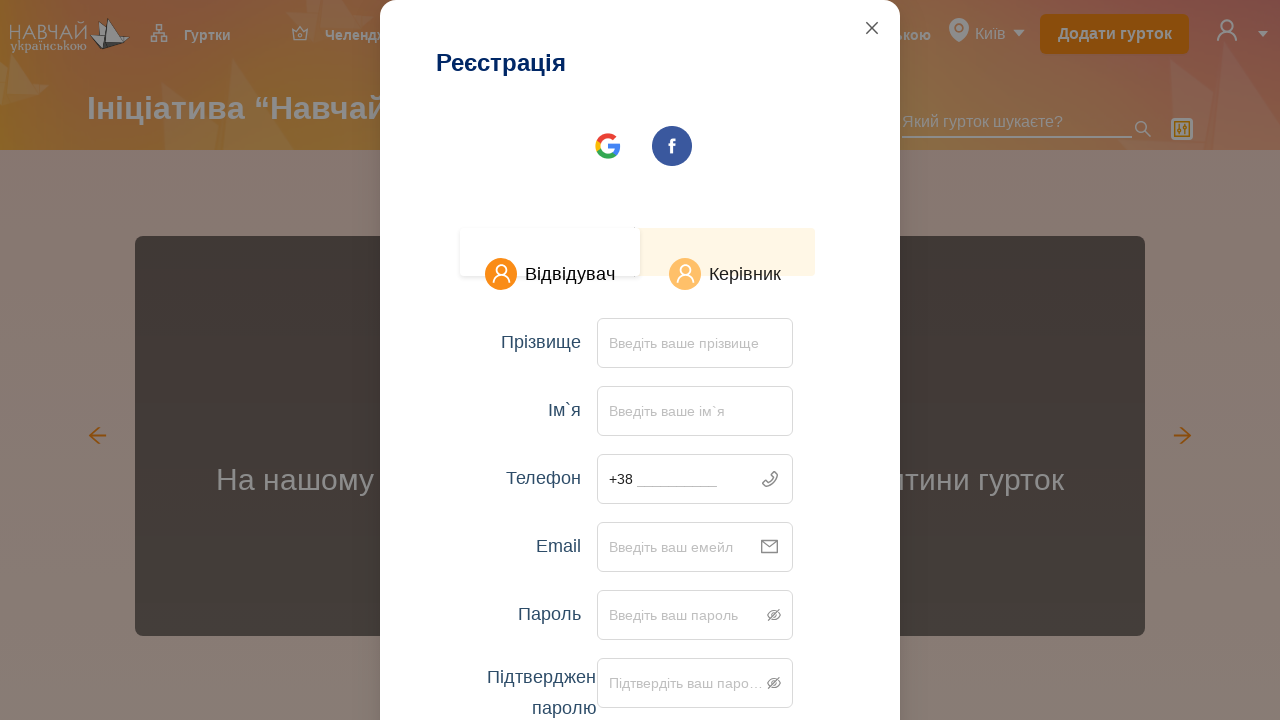